Tests an e-commerce vegetable shopping flow by searching for products containing 'ca', adding multiple items to cart, proceeding to checkout, and placing an order

Starting URL: https://rahulshettyacademy.com/seleniumPractise/#/

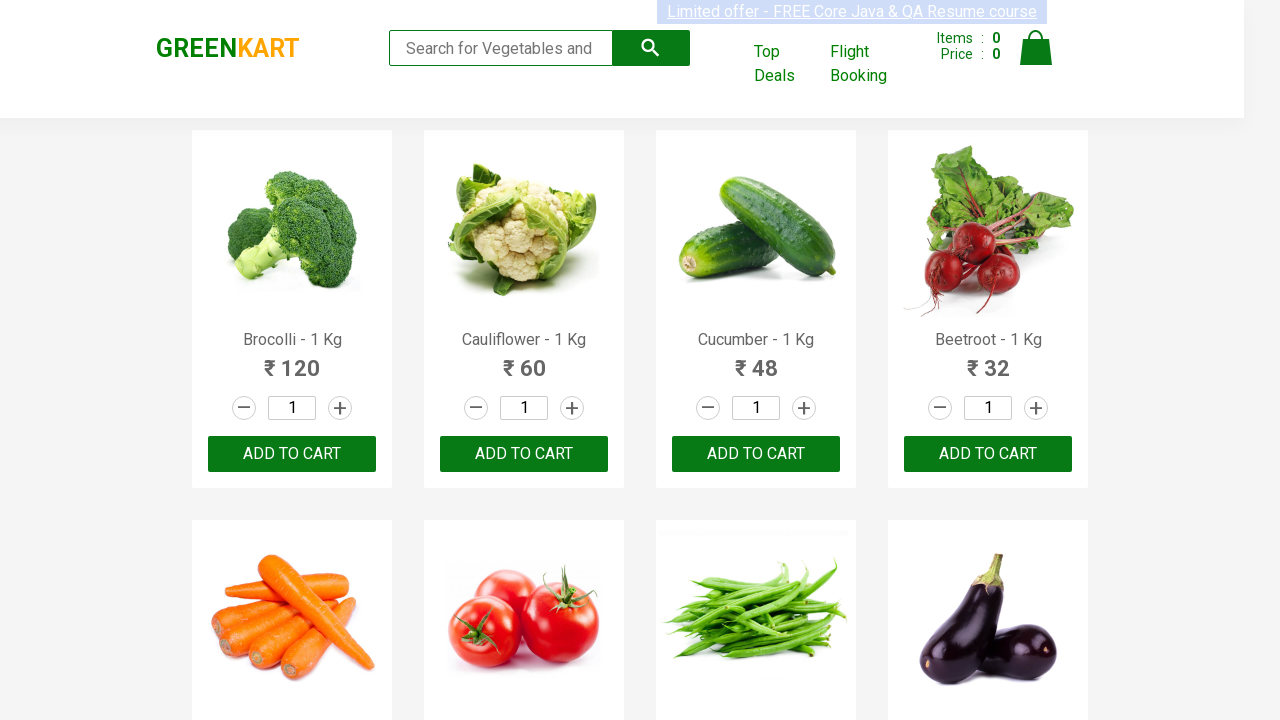

Typed 'ca' in search box to filter products on .search-keyword
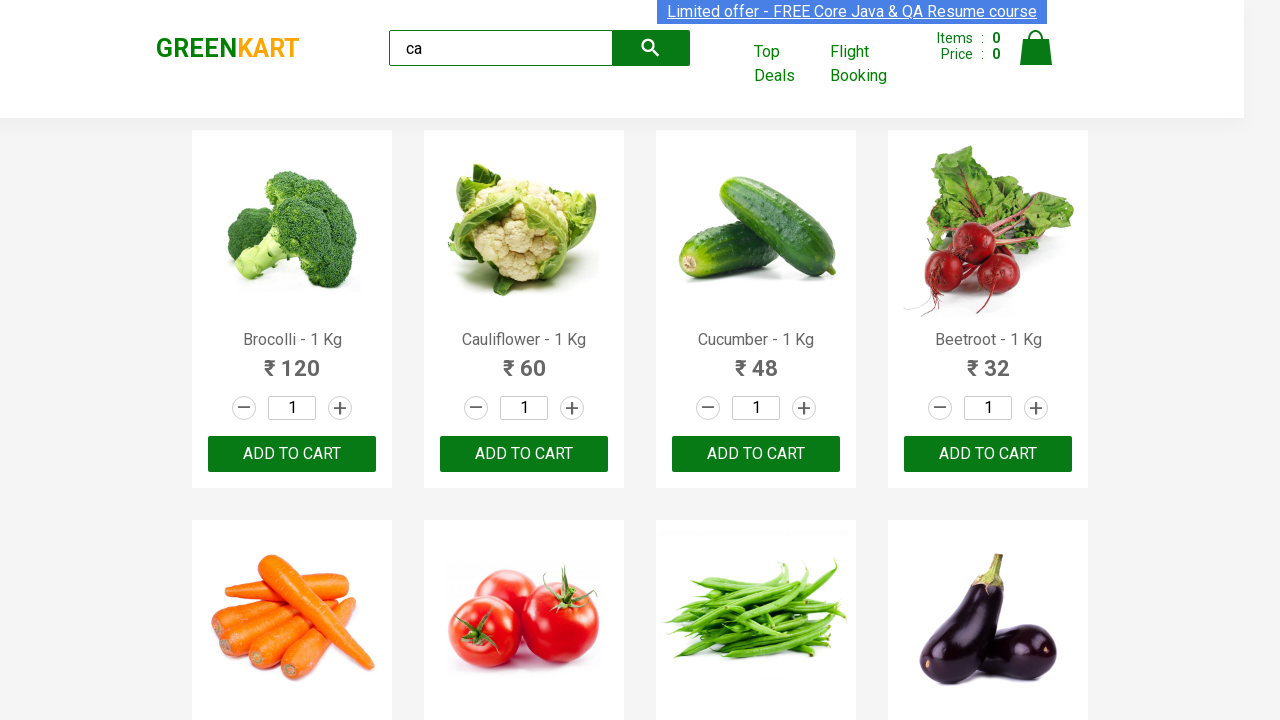

Waited for search results to load
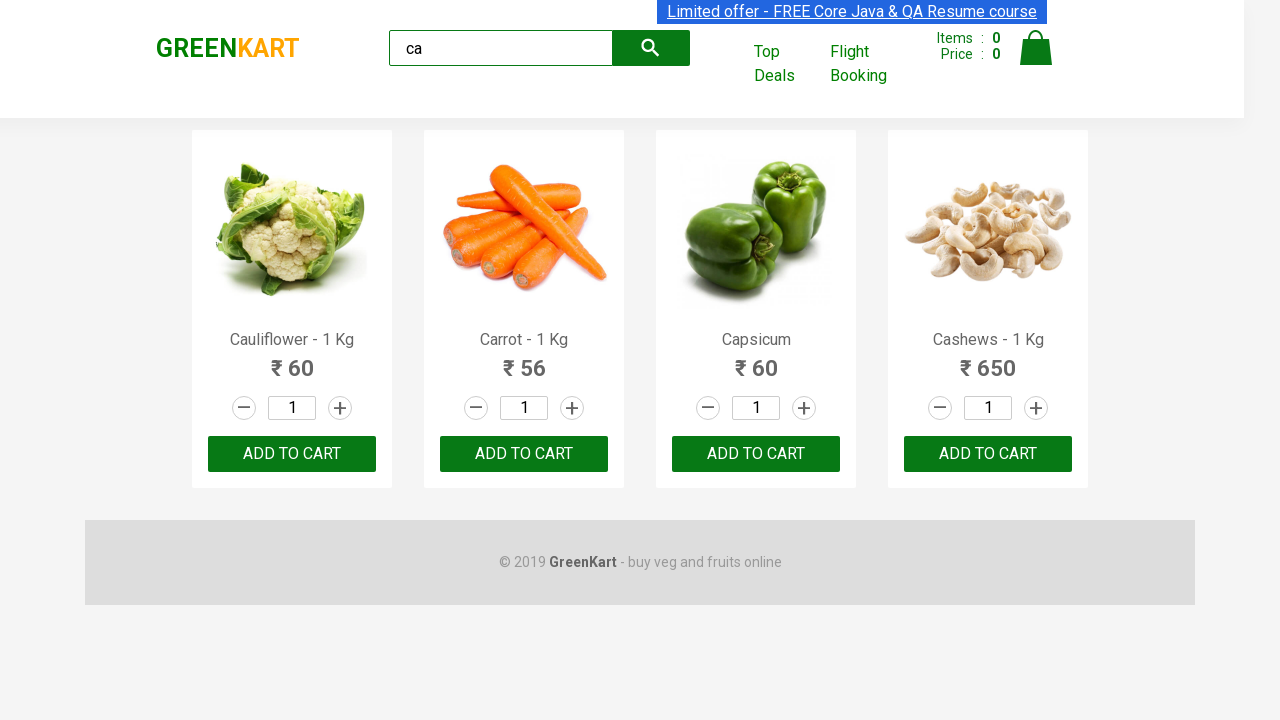

Verified products are displayed on page
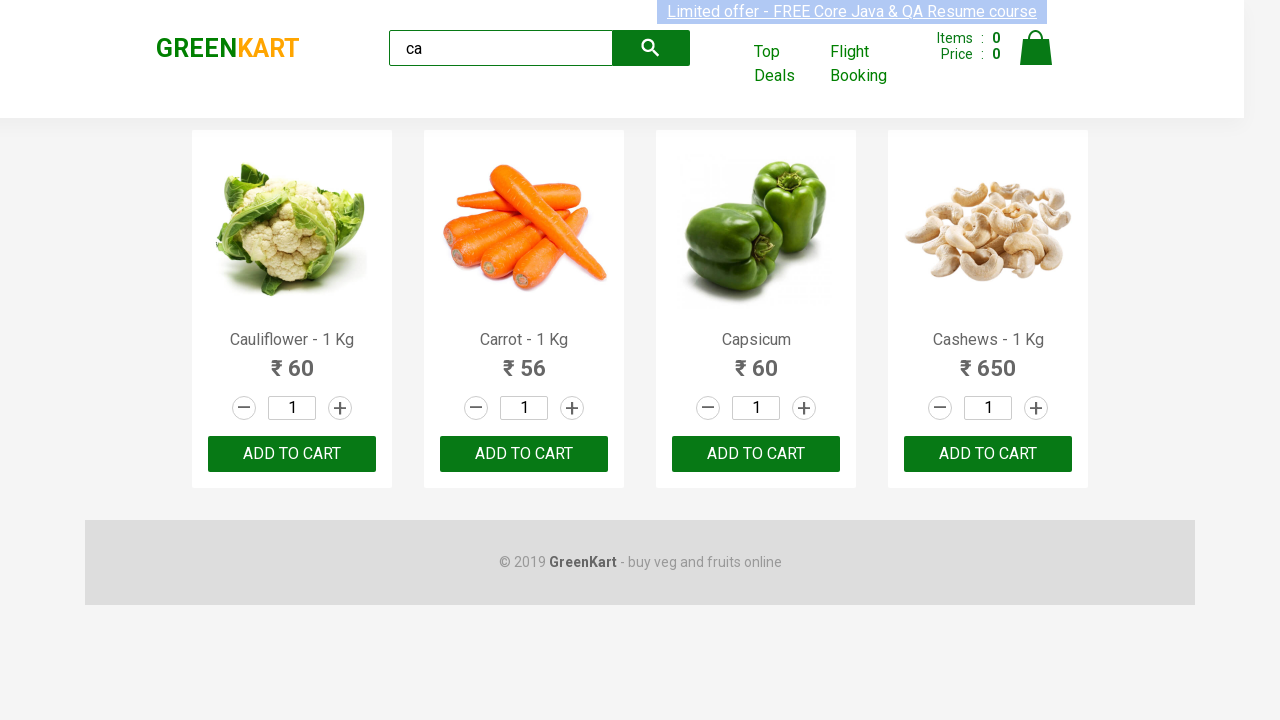

Clicked ADD TO CART on 3rd product using nth-child selector at (756, 454) on :nth-child(3) > .product-action > button
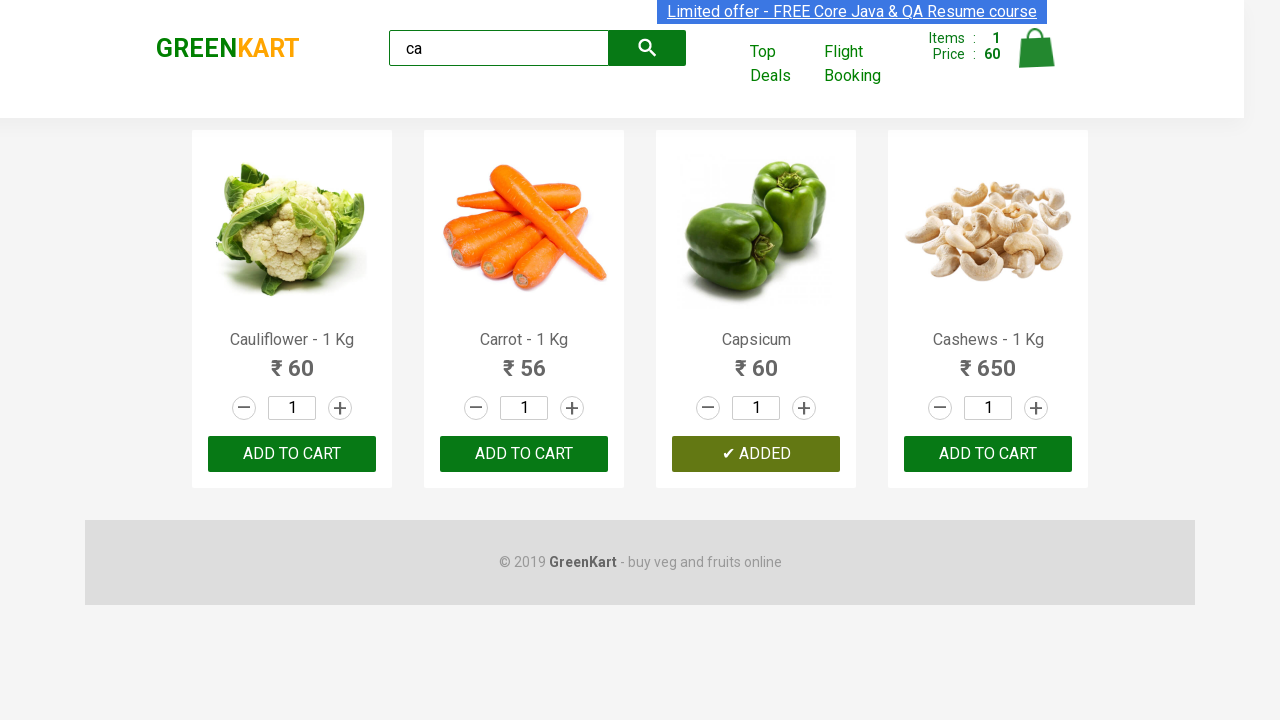

Clicked ADD TO CART on 3rd product using nth() selector at (756, 454) on .products .product >> nth=2 >> button:has-text("ADD TO CART")
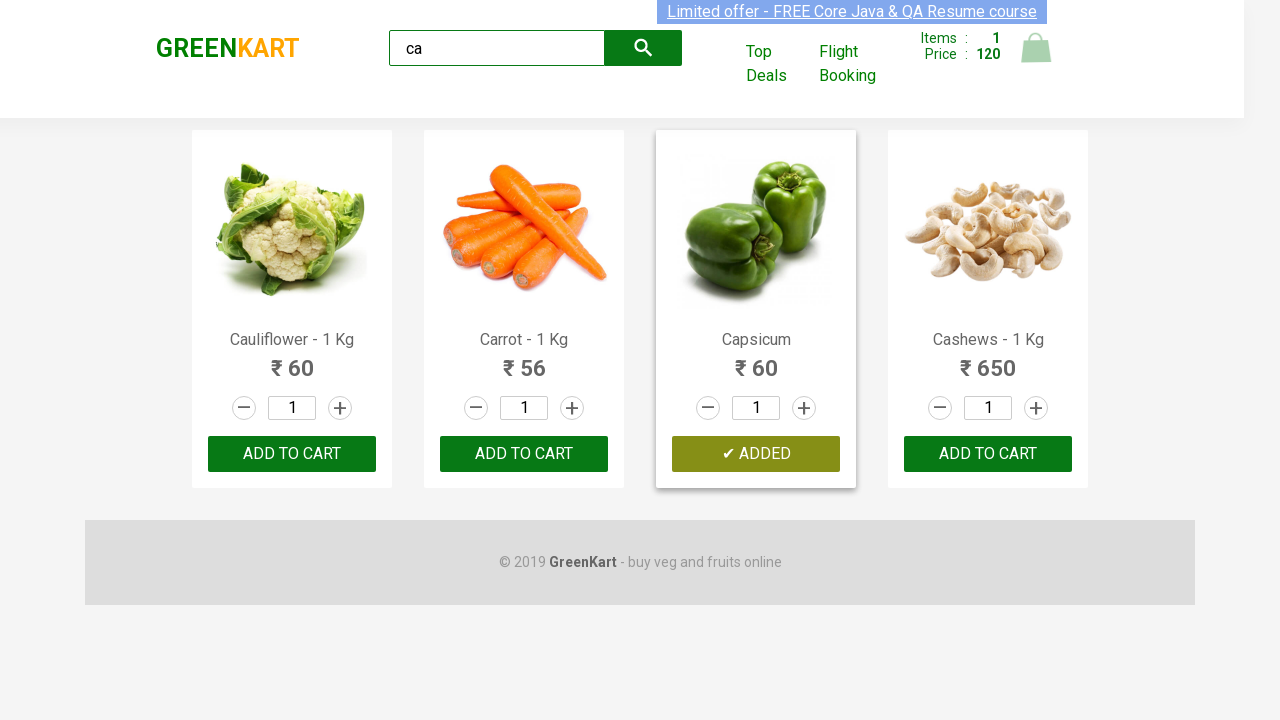

Found 4 products on page
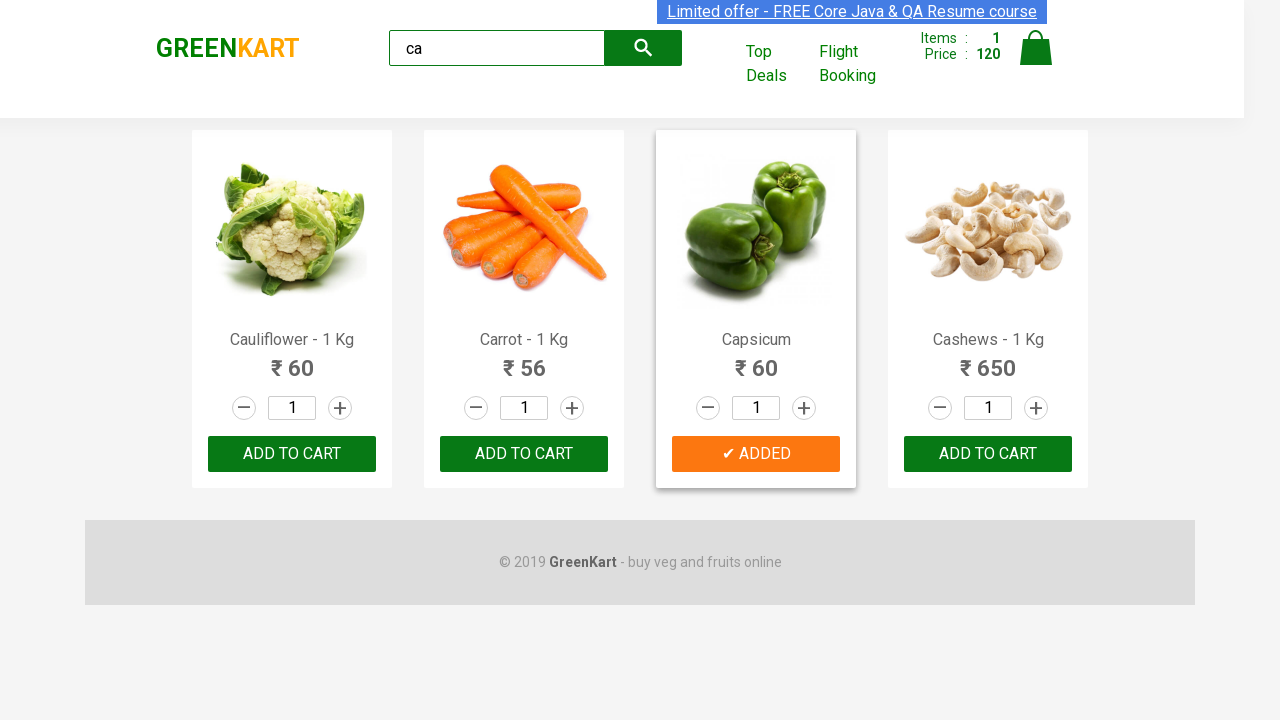

Added Cashews - 1 Kg to cart at (988, 454) on .products .product >> nth=3 >> button
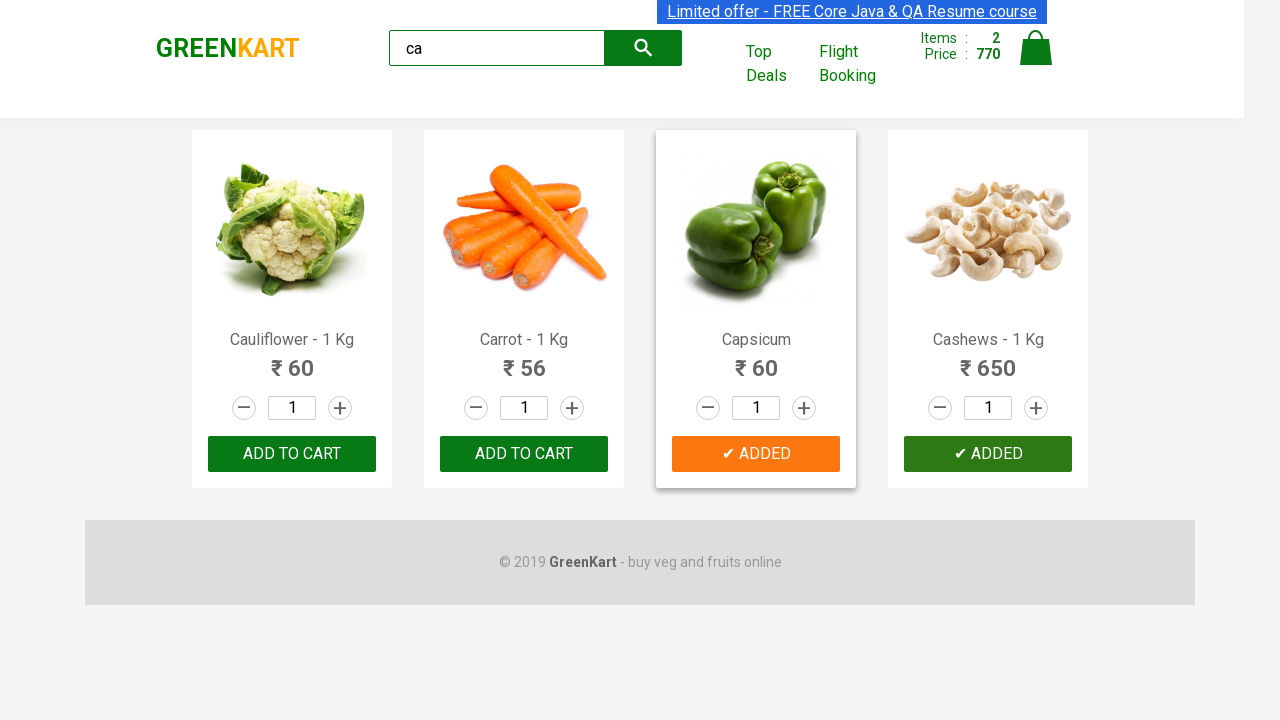

Clicked cart icon to view shopping cart at (1036, 48) on .cart-icon > img
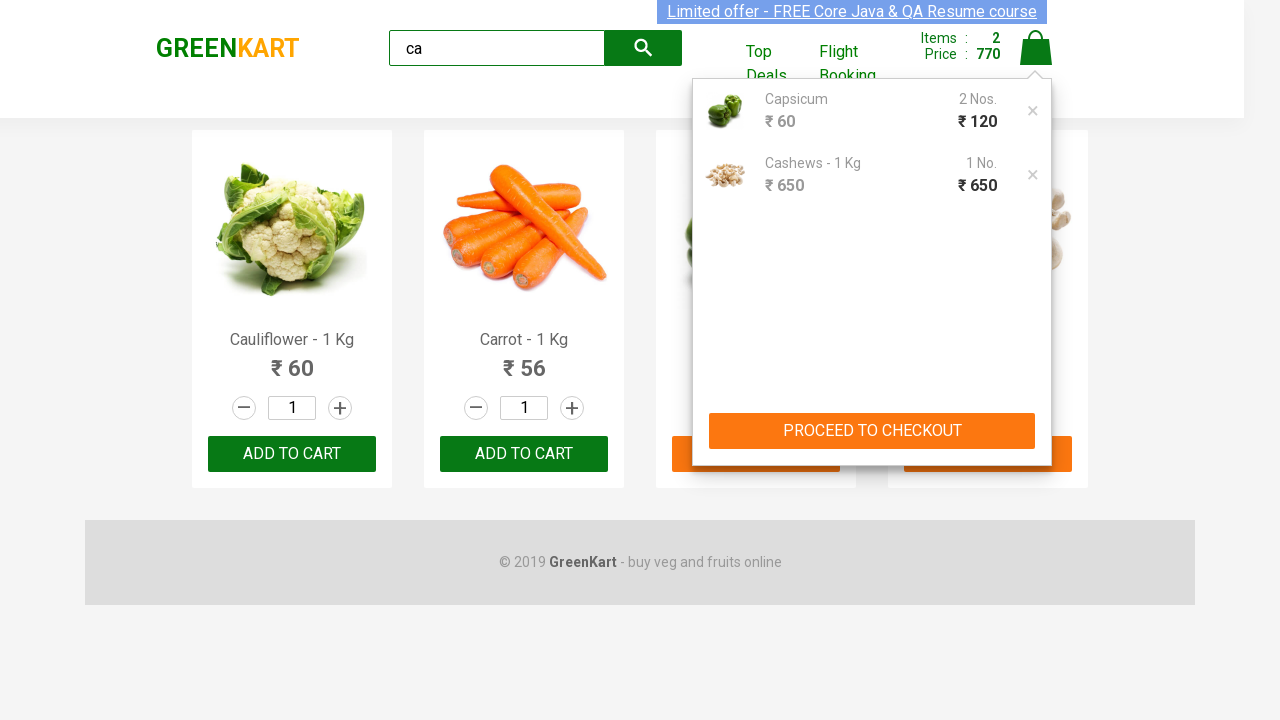

Clicked PROCEED TO CHECKOUT button at (872, 431) on text=PROCEED TO CHECKOUT
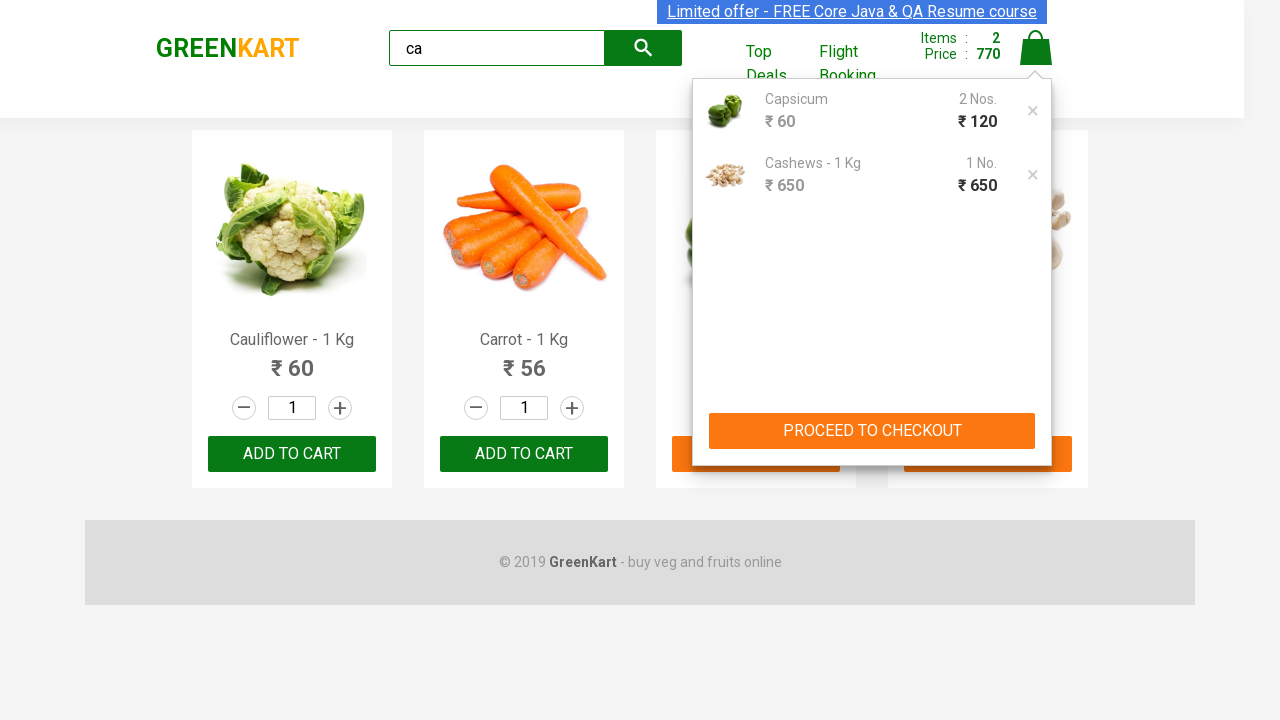

Clicked Place Order button to complete purchase at (1036, 491) on text=Place Order
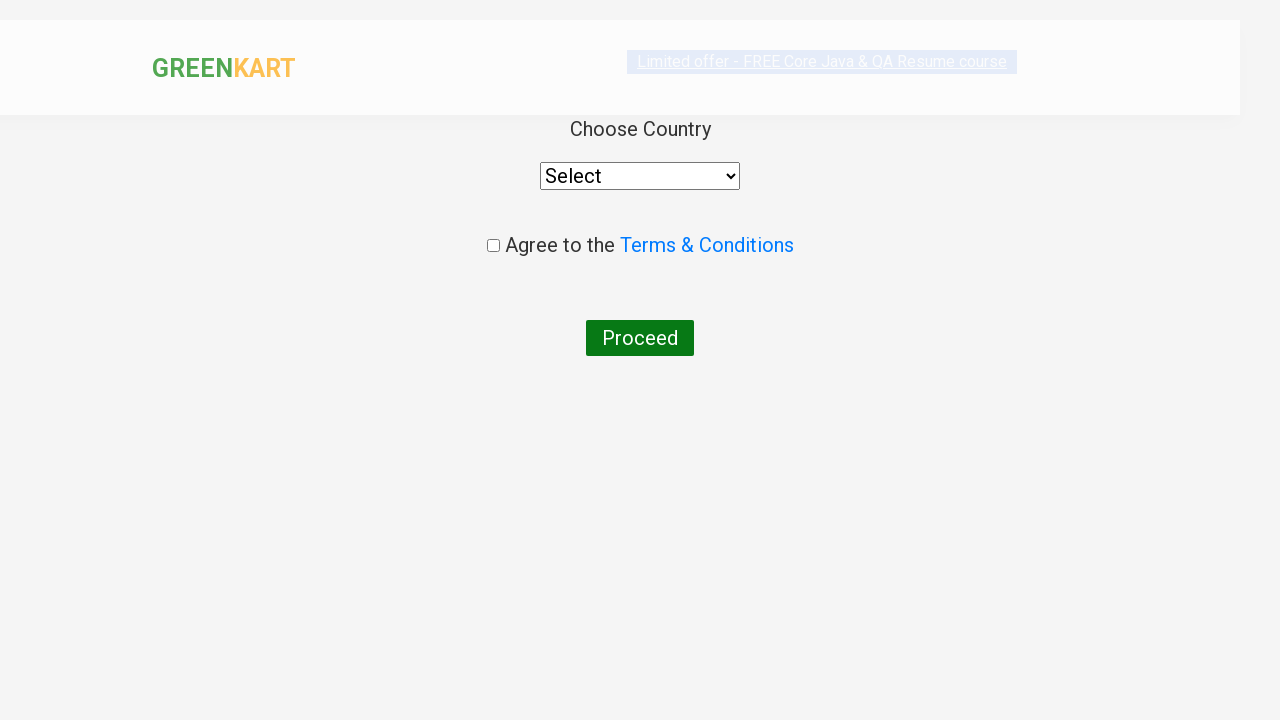

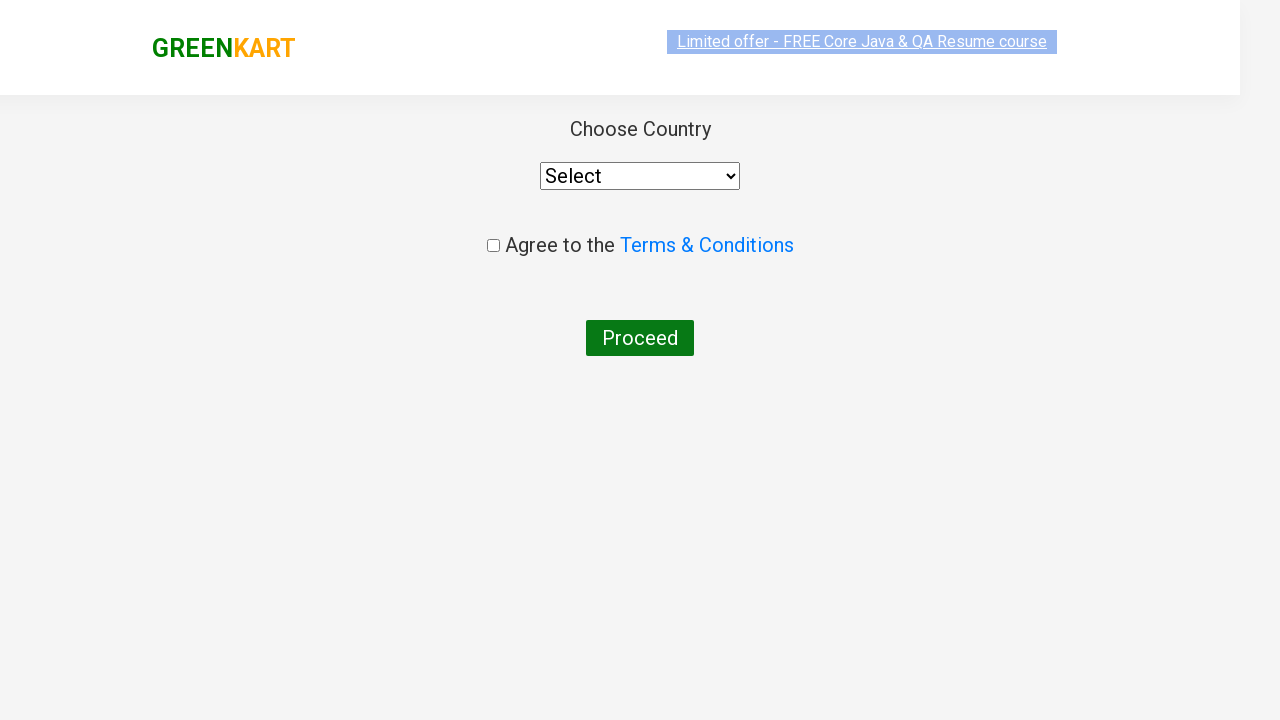